Navigates to Rahul Shetty Academy website and retrieves the page title as a basic browser automation demonstration

Starting URL: https://rahulshettyacademy.com

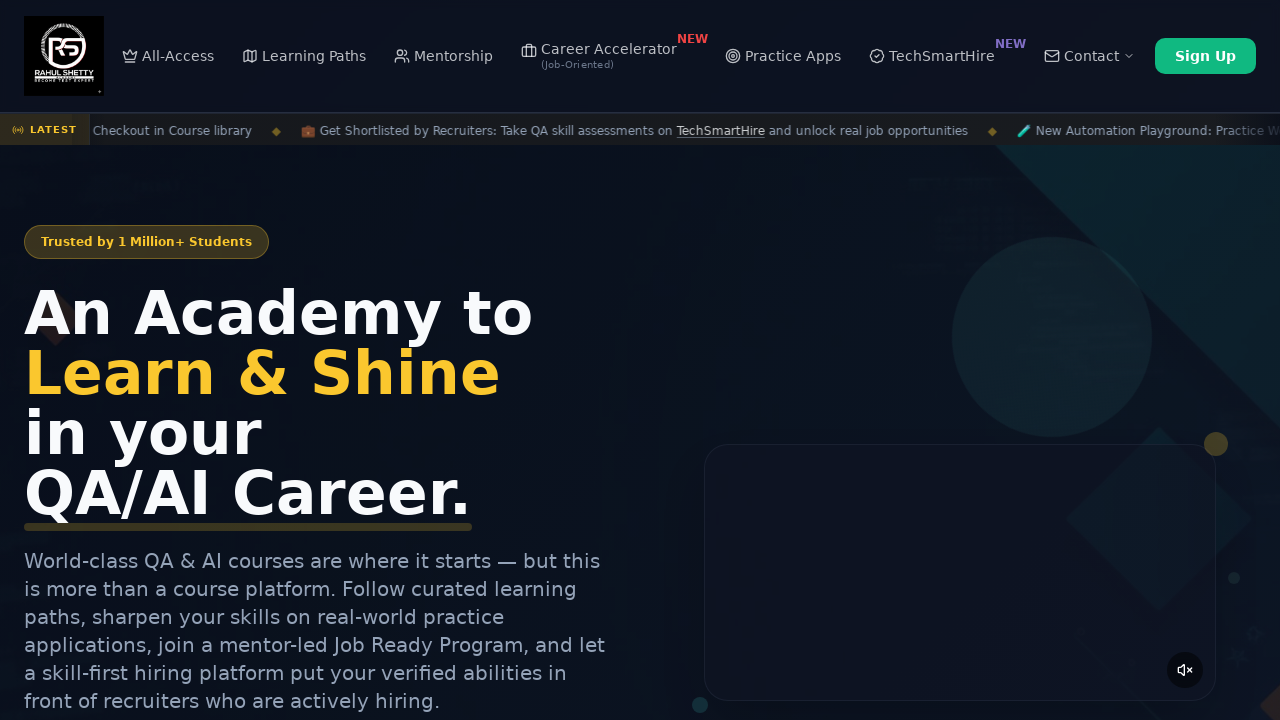

Waited for page to reach domcontentloaded state
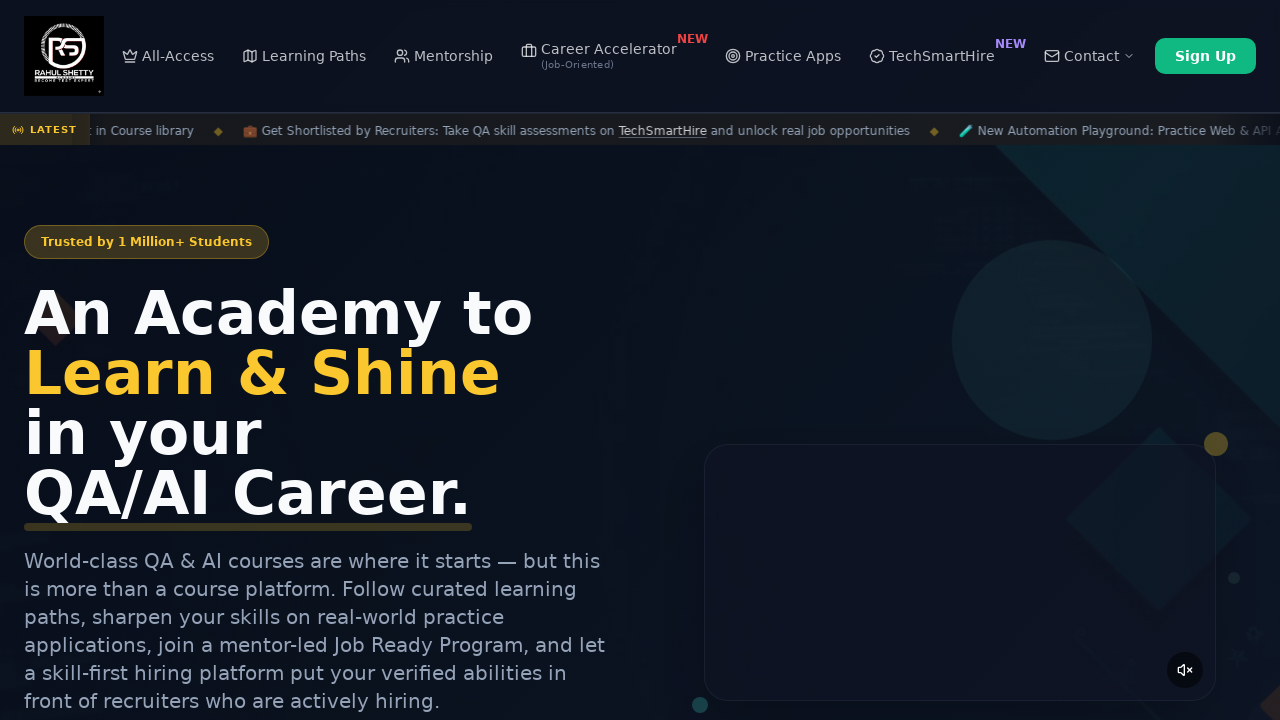

Retrieved and printed page title: Rahul Shetty Academy | QA Automation, Playwright, AI Testing & Online Training
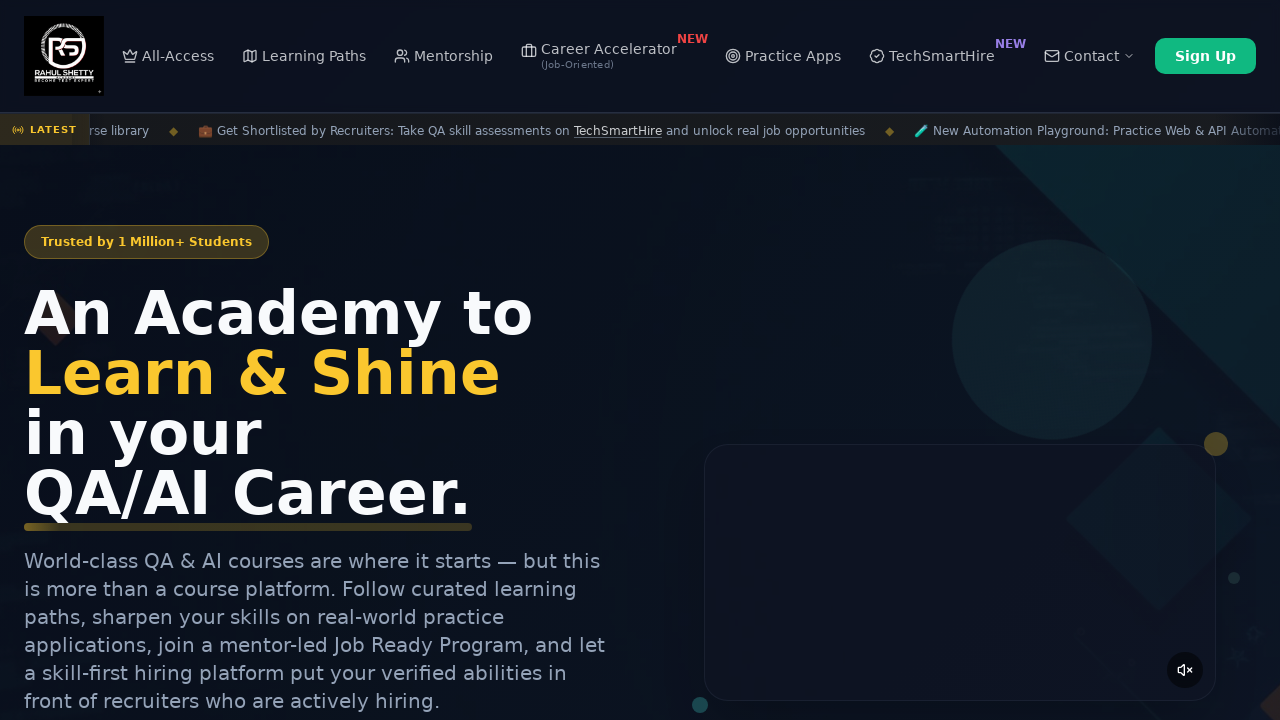

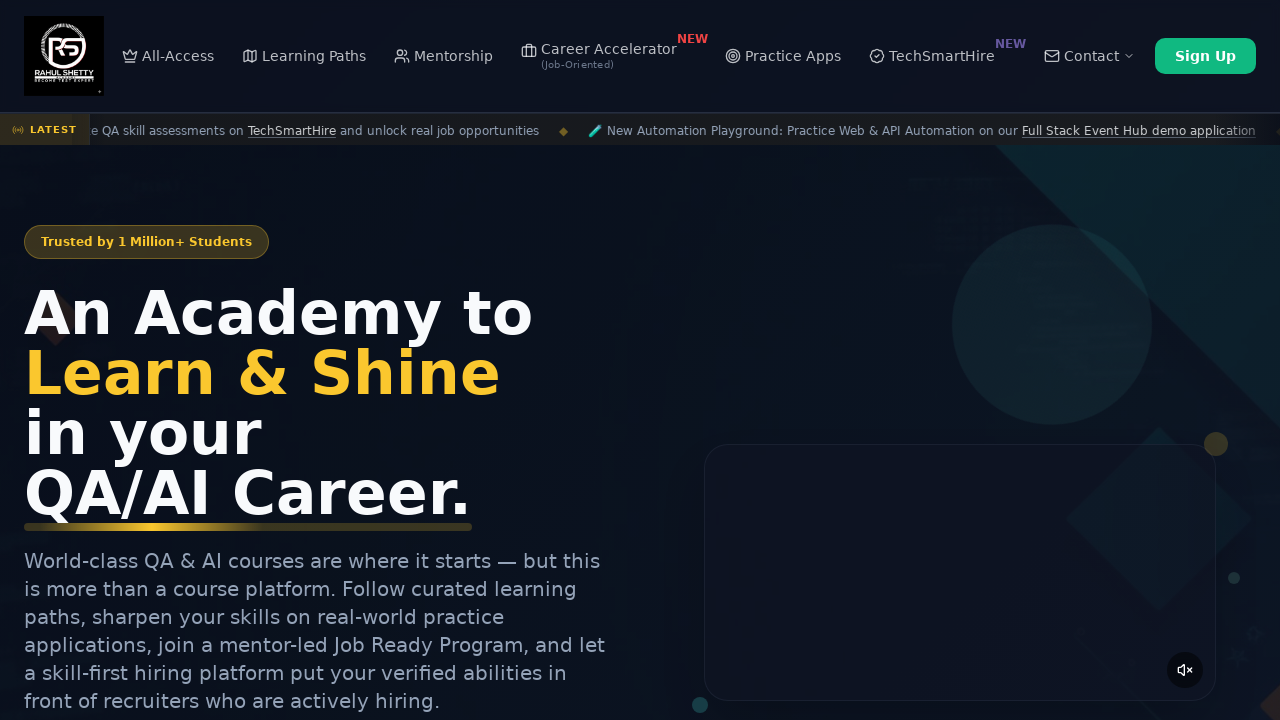